Tests dynamic loading page with alternative approach, clicking start button and verifying "Hello World!" text appears

Starting URL: https://automationfc.github.io/dynamic-loading/

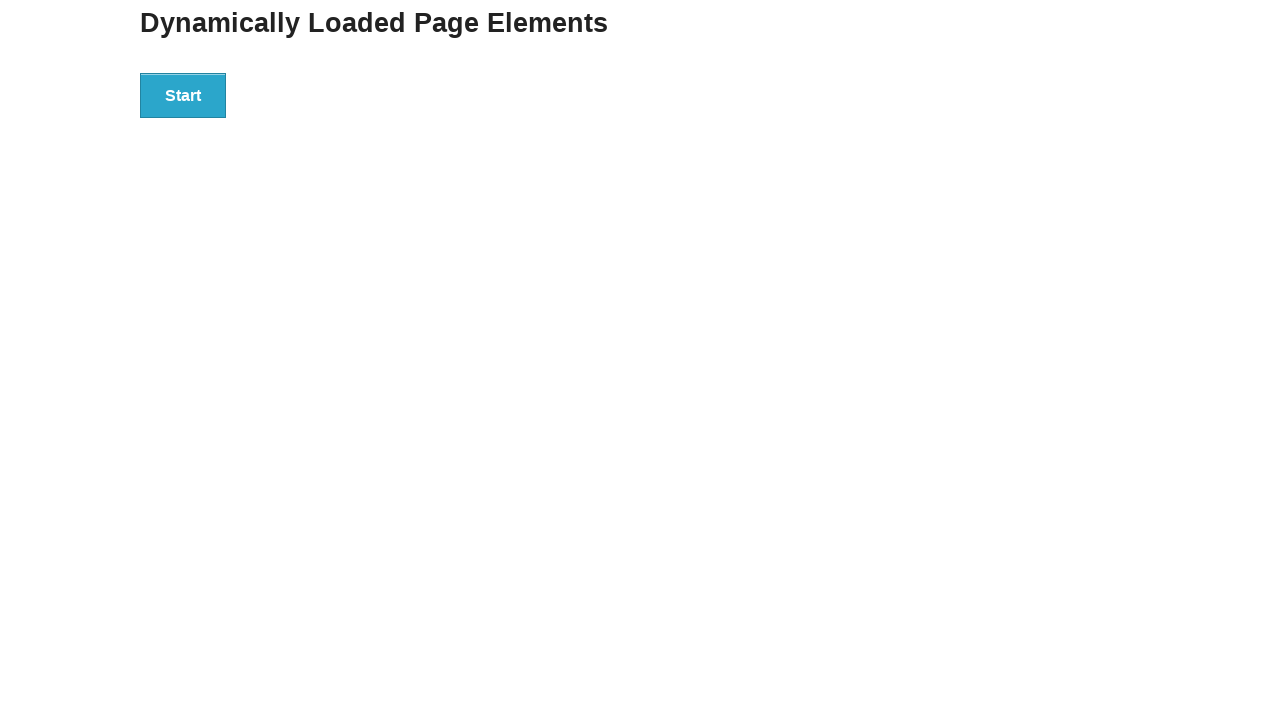

Clicked the Start button to initiate dynamic loading at (183, 95) on xpath=//button[text()='Start']
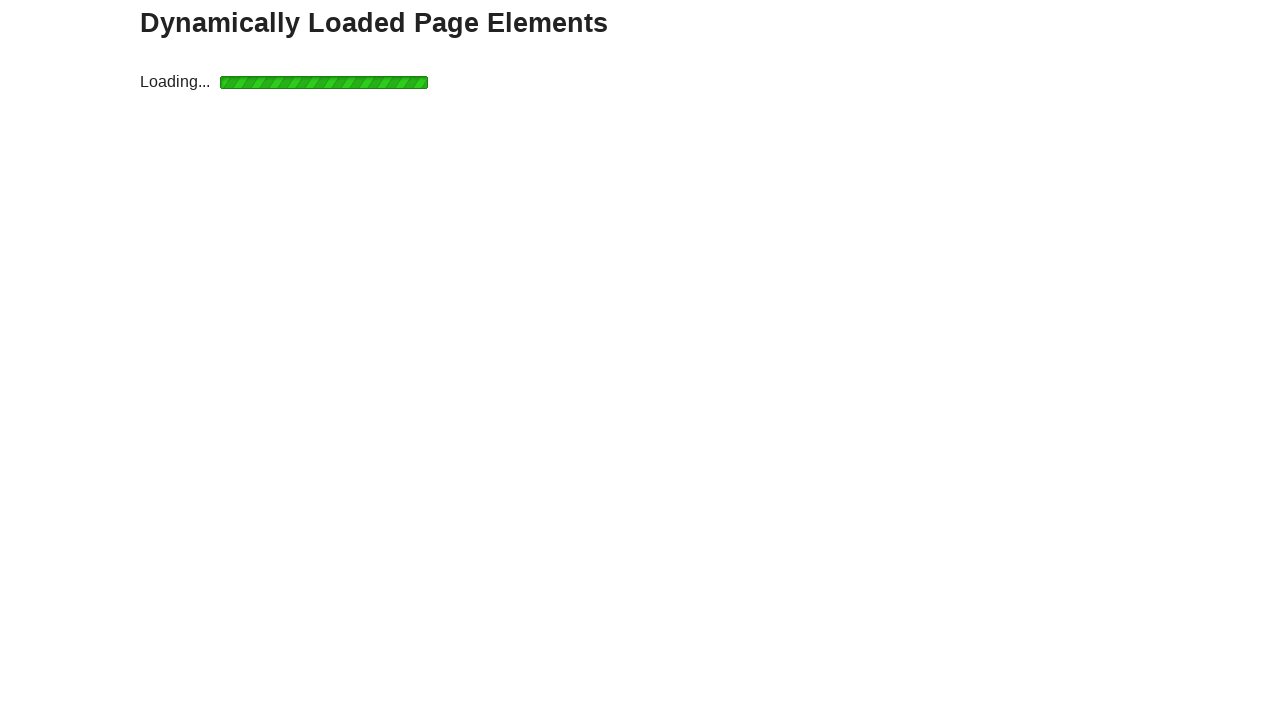

Waited for 'Hello World!' message element to become visible
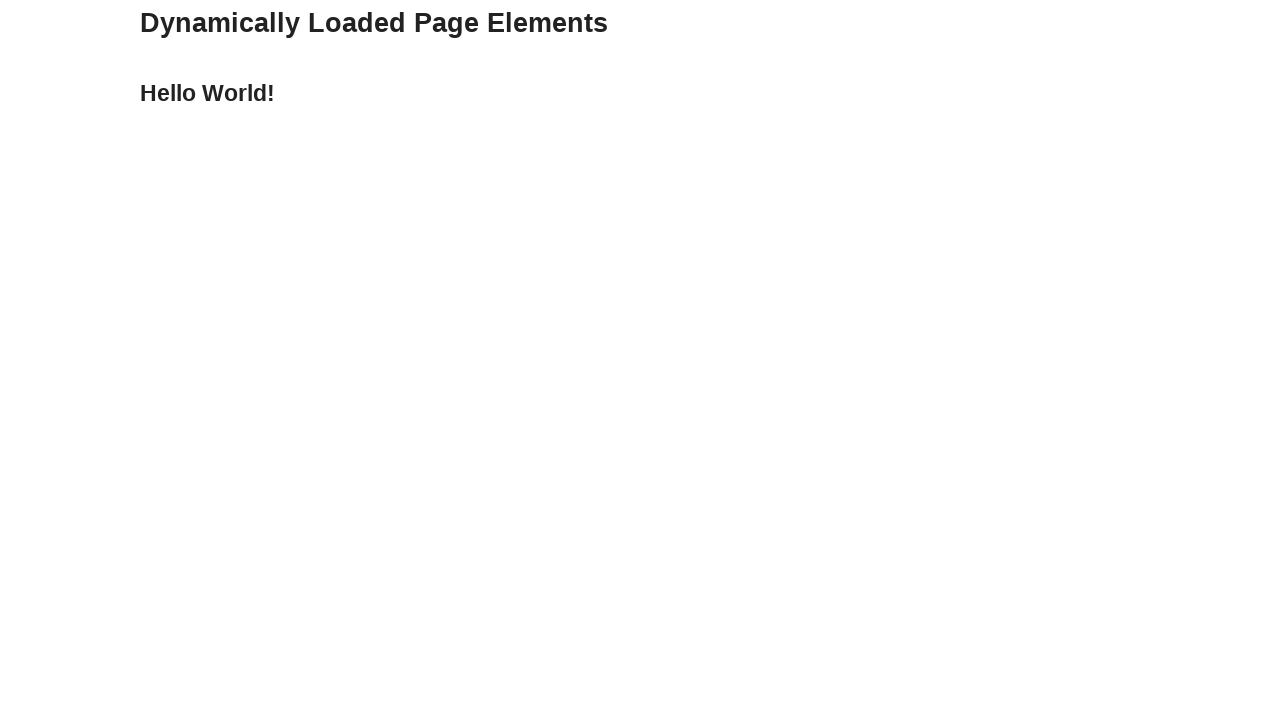

Verified that the message element contains 'Hello World!' text
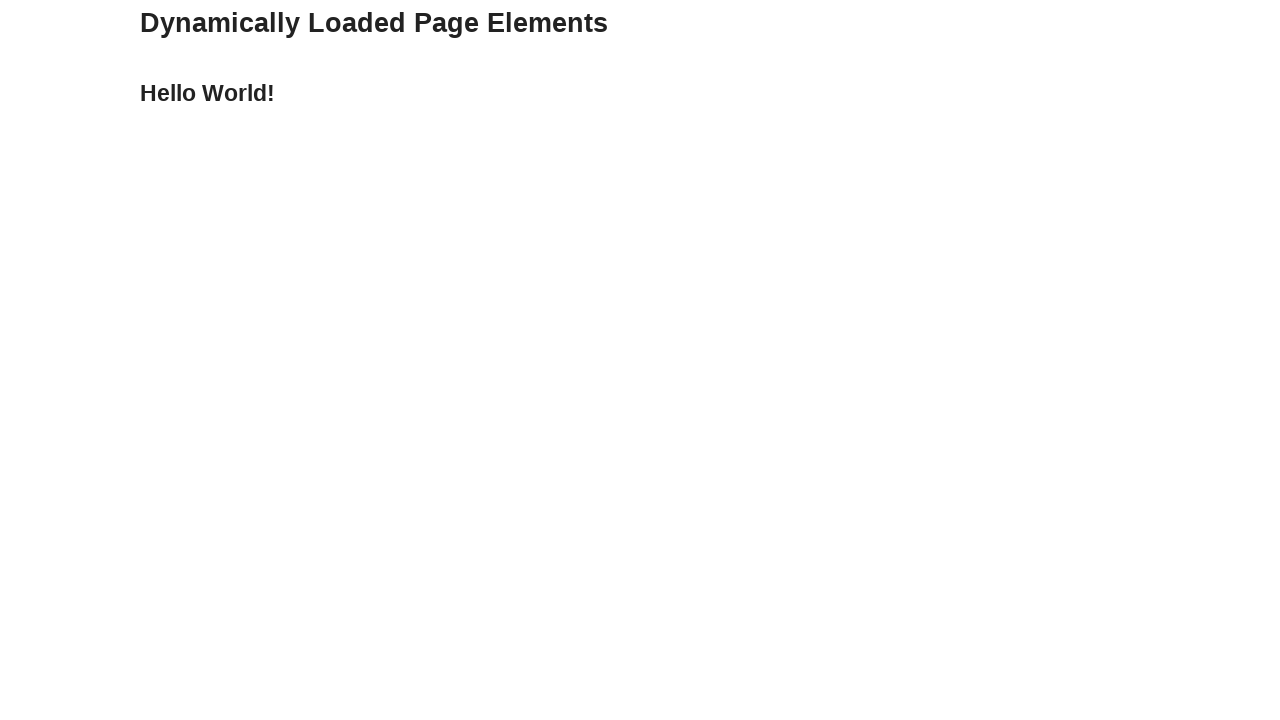

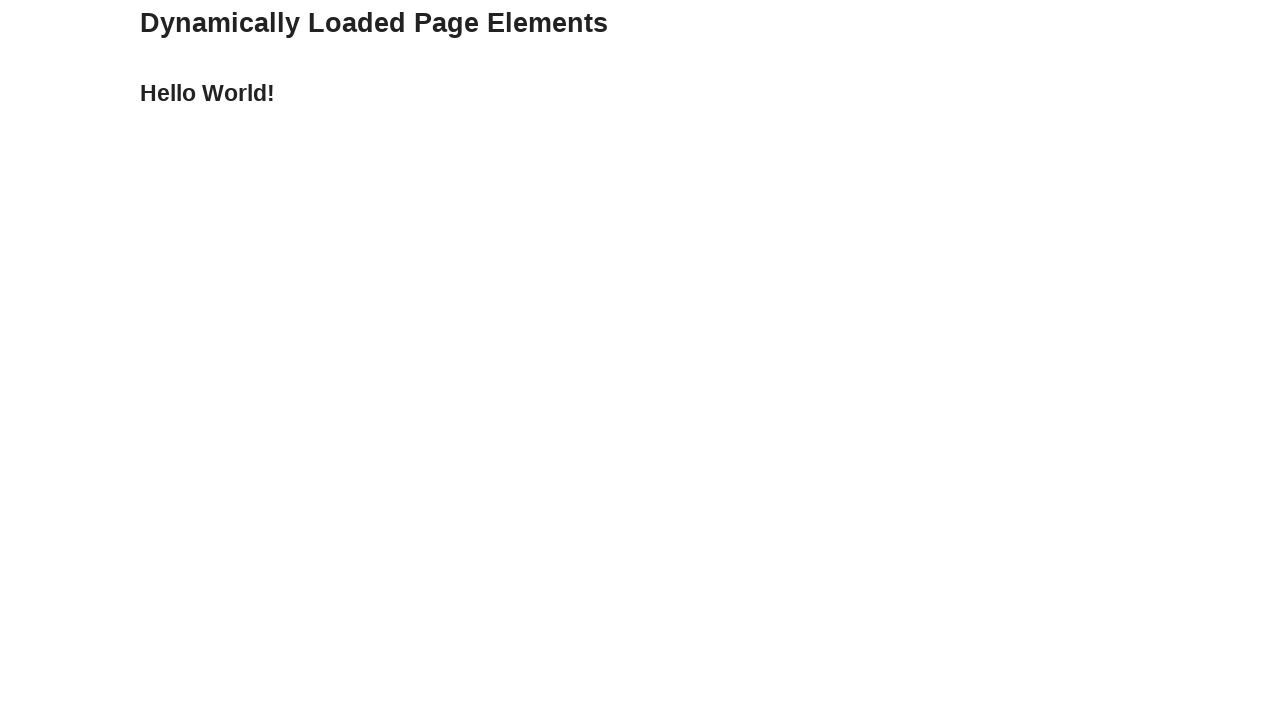